Navigates to FileHippo website and verifies the page loads successfully

Starting URL: http://www.filehippo.com

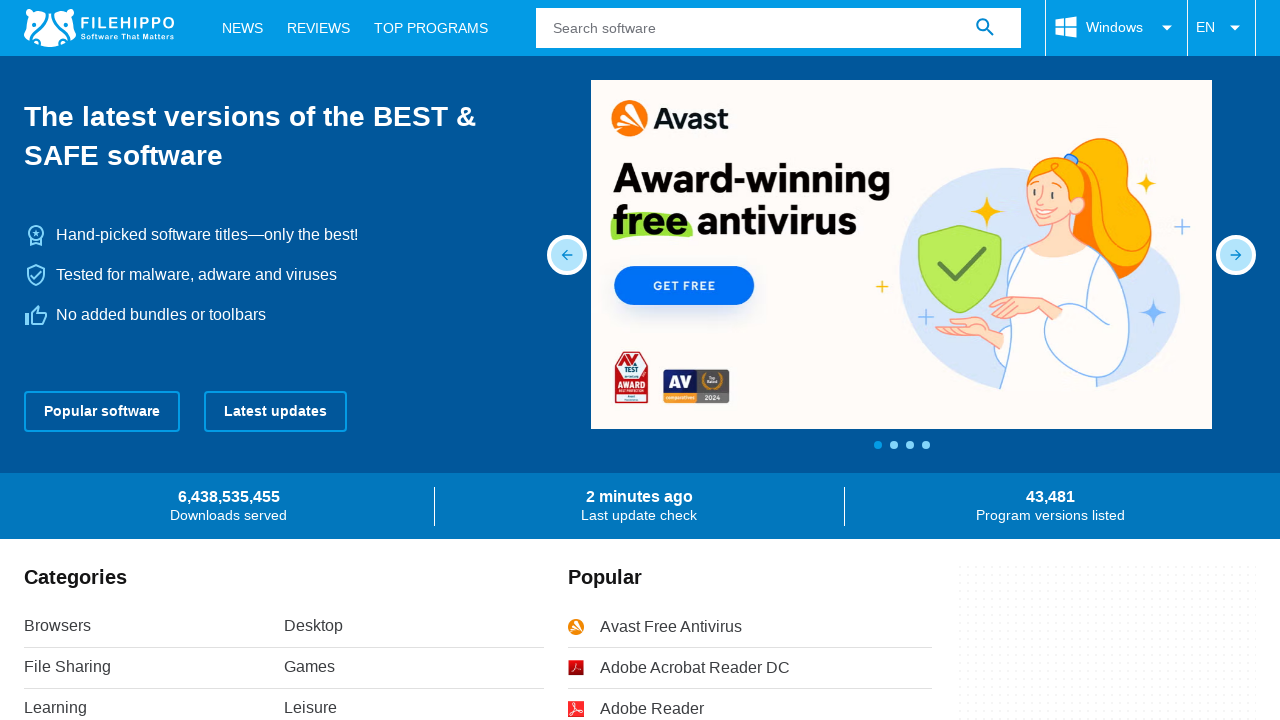

Waited for FileHippo page to load with domcontentloaded state
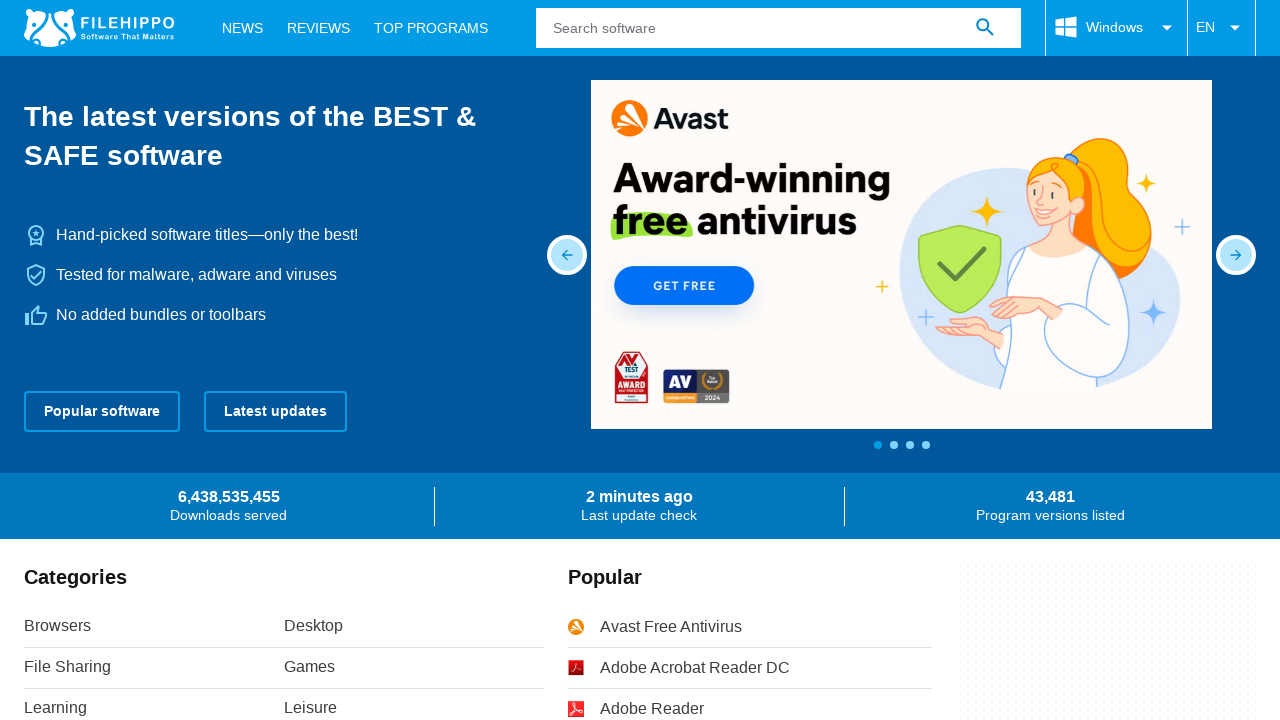

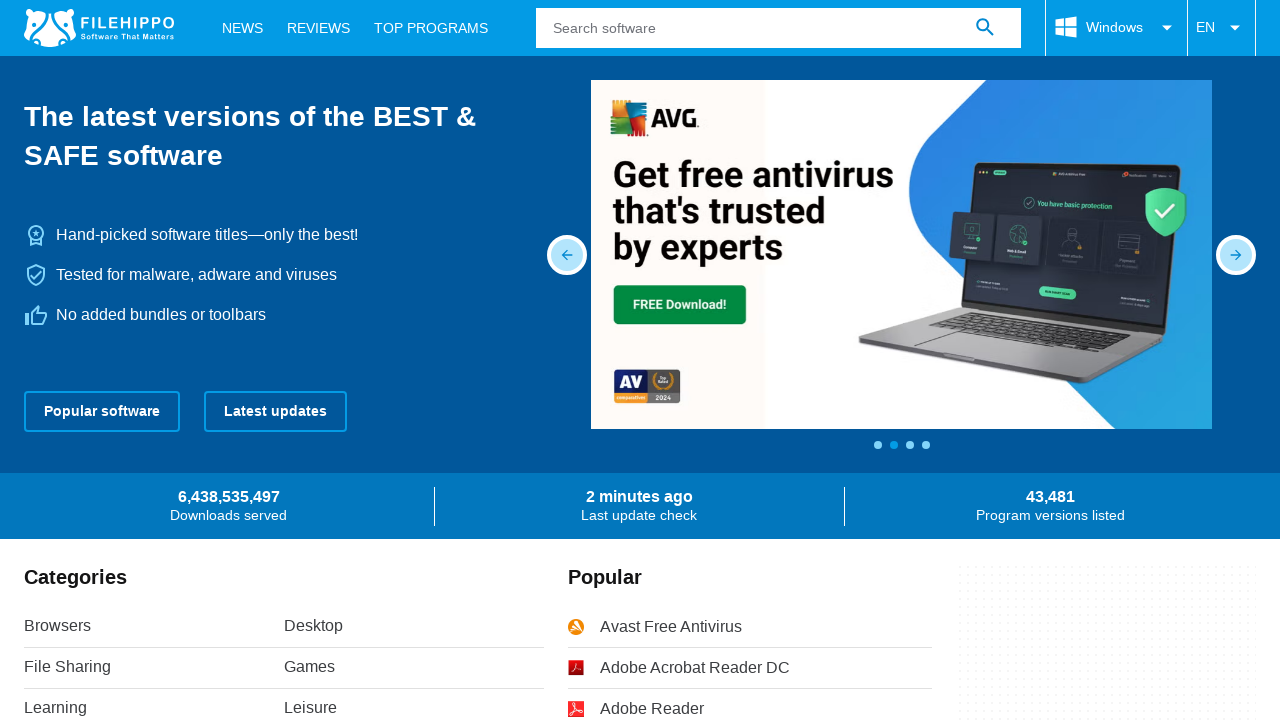